Navigates to a news article page and verifies that article content elements are present and accessible

Starting URL: http://news.hexun.com/2018-10-18/194919527.html

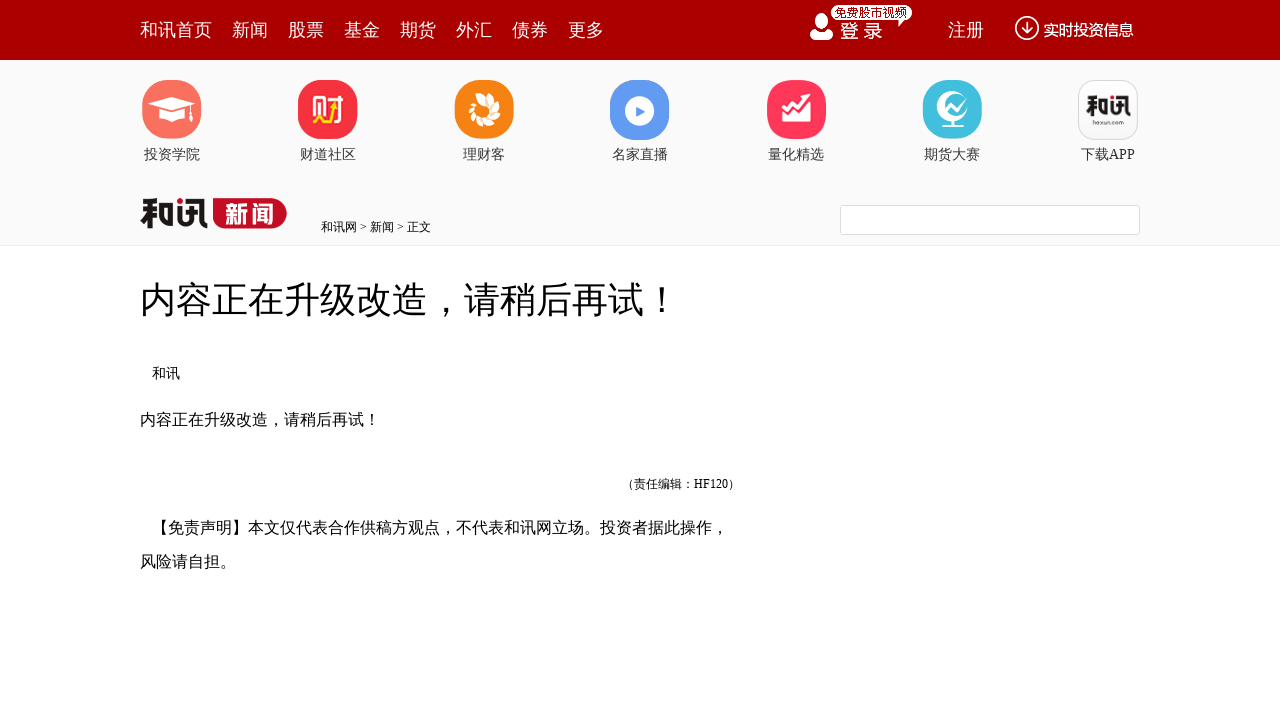

Waited for main article container to load
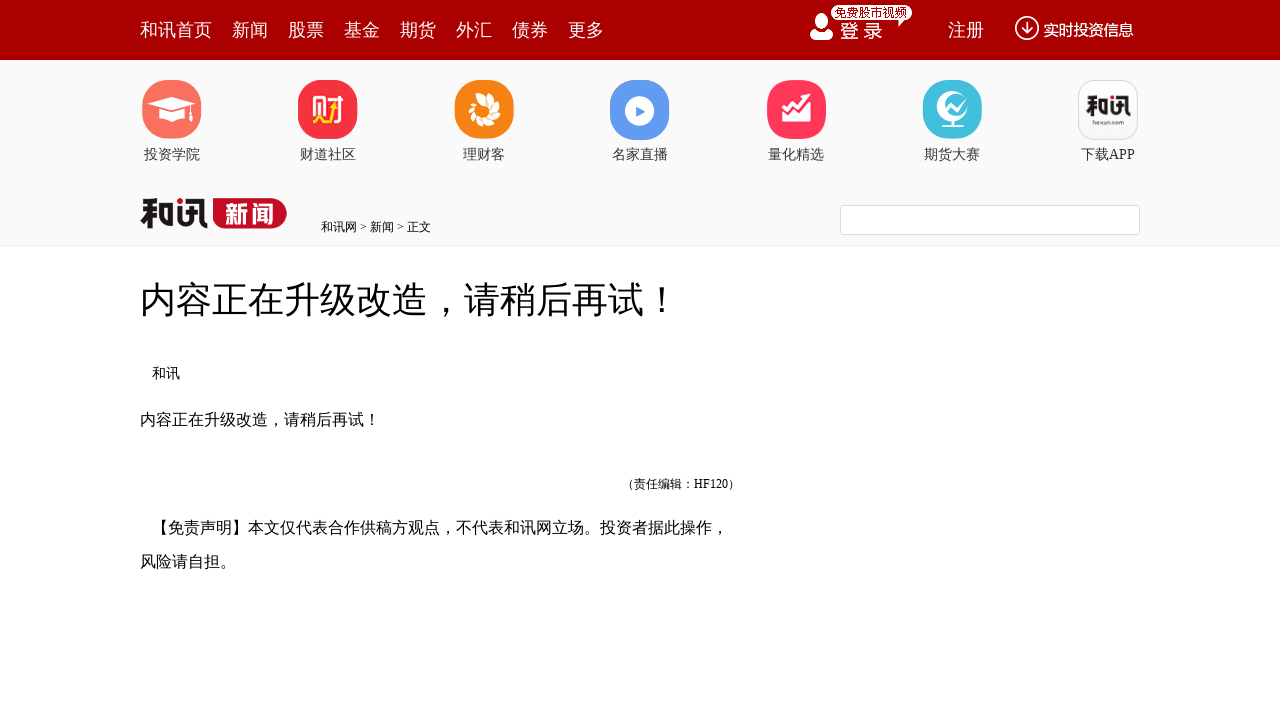

Found 9 paragraph elements on the page
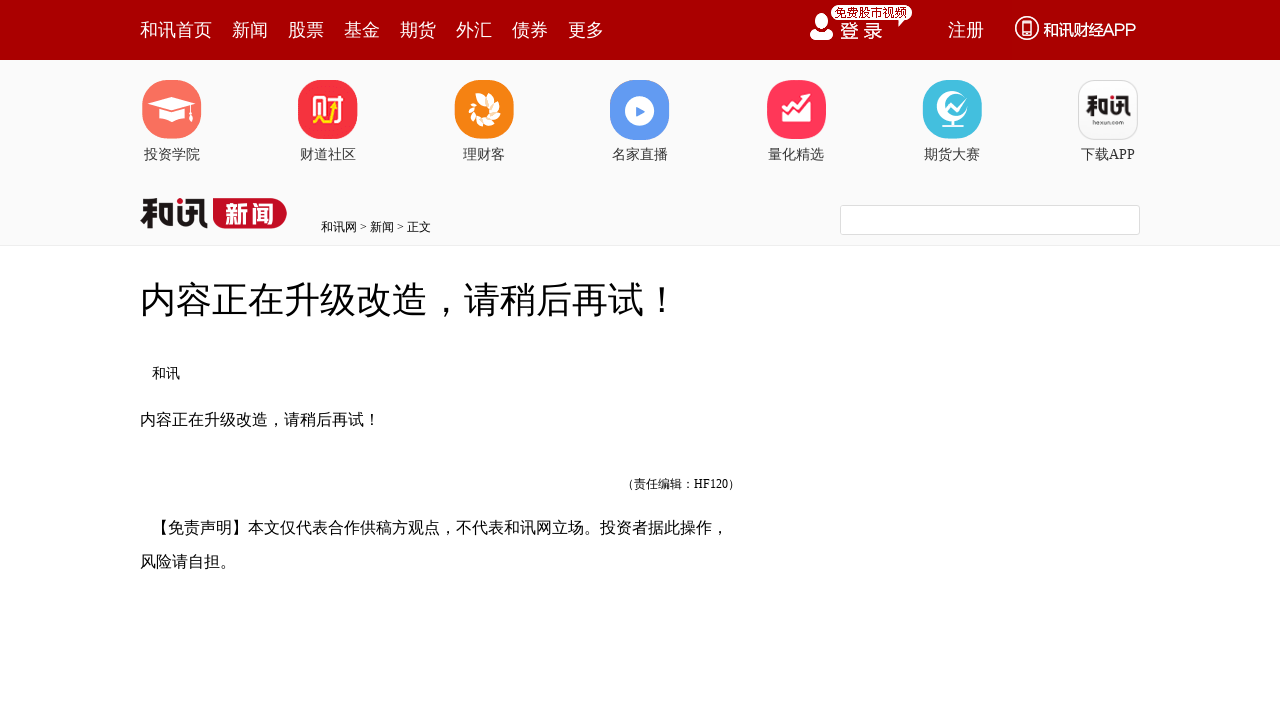

Verified that paragraph elements exist on the page
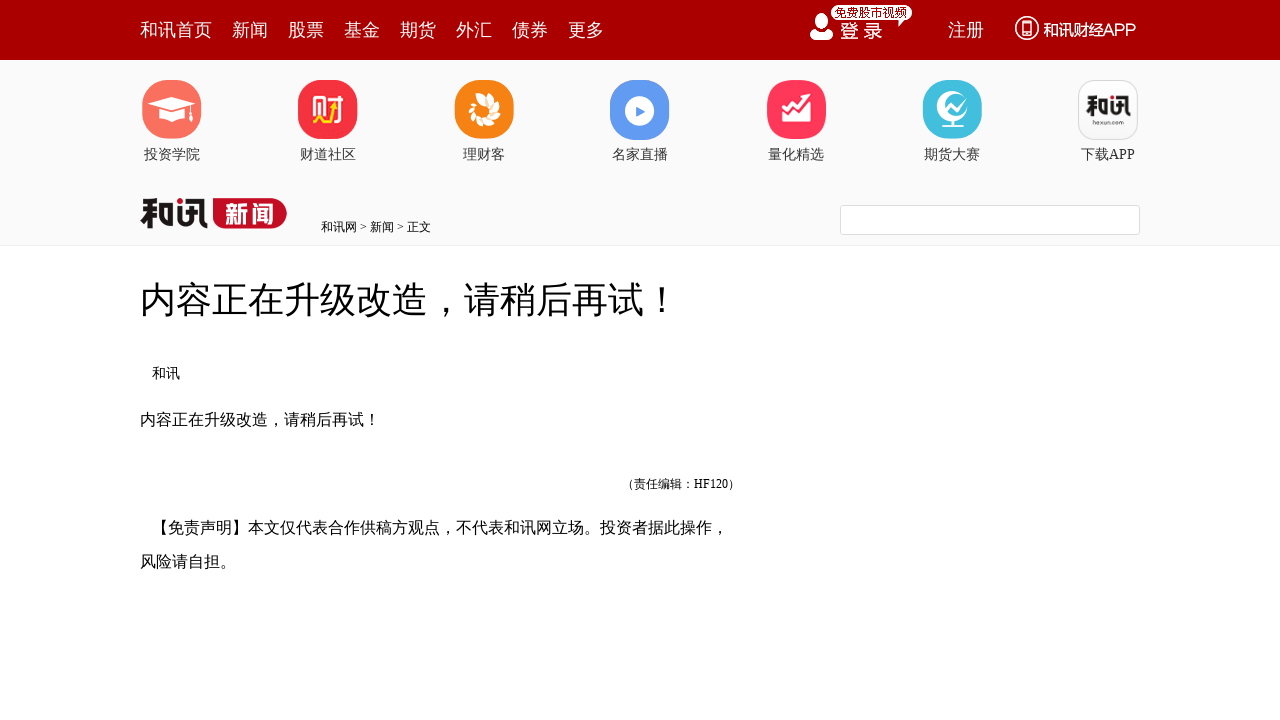

Scrolled down to middle of page to ensure content is loaded
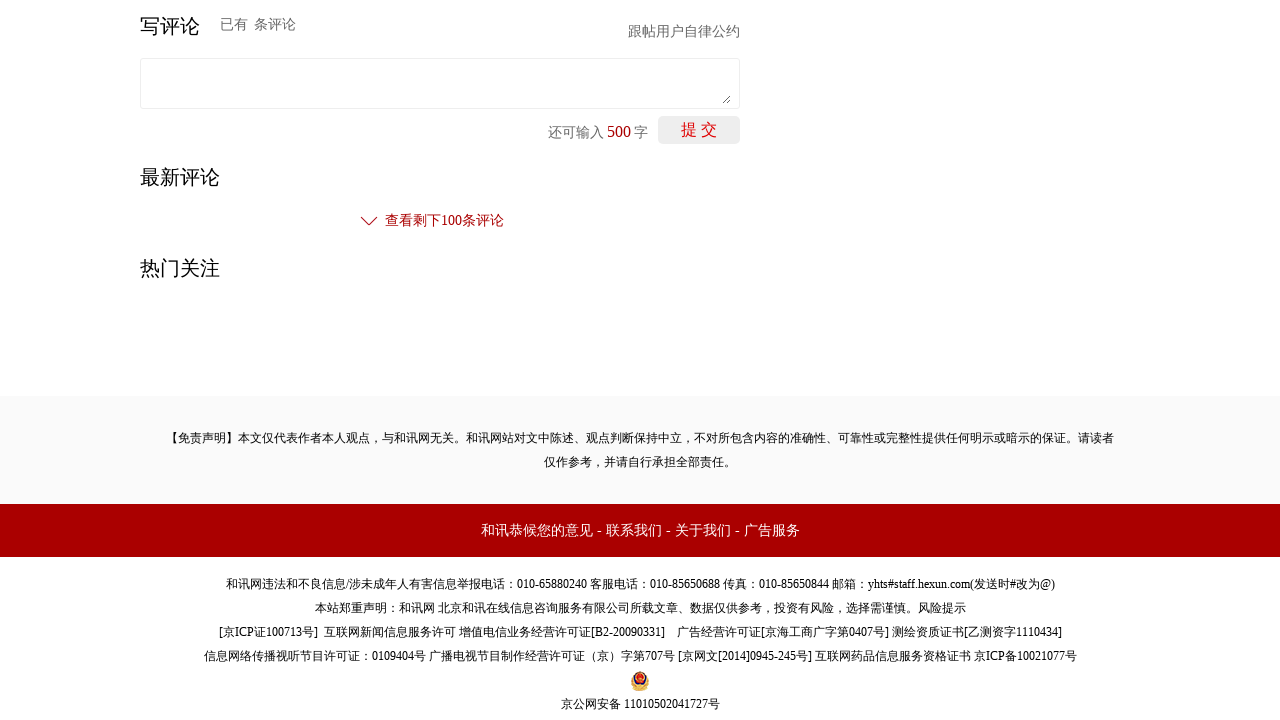

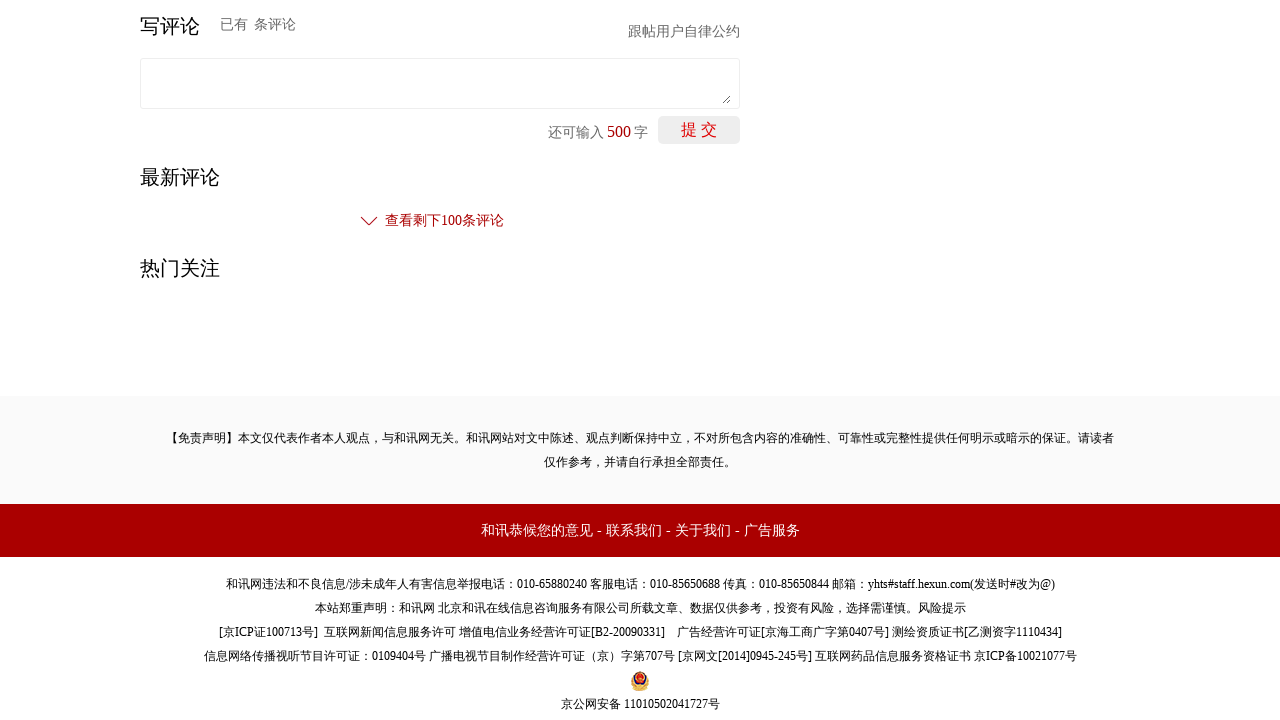